Tests a math quiz form by reading an input value, calculating the answer using a logarithmic formula, filling in the result, checking a robot checkbox, selecting a radio option, and submitting the form.

Starting URL: http://suninjuly.github.io/math.html

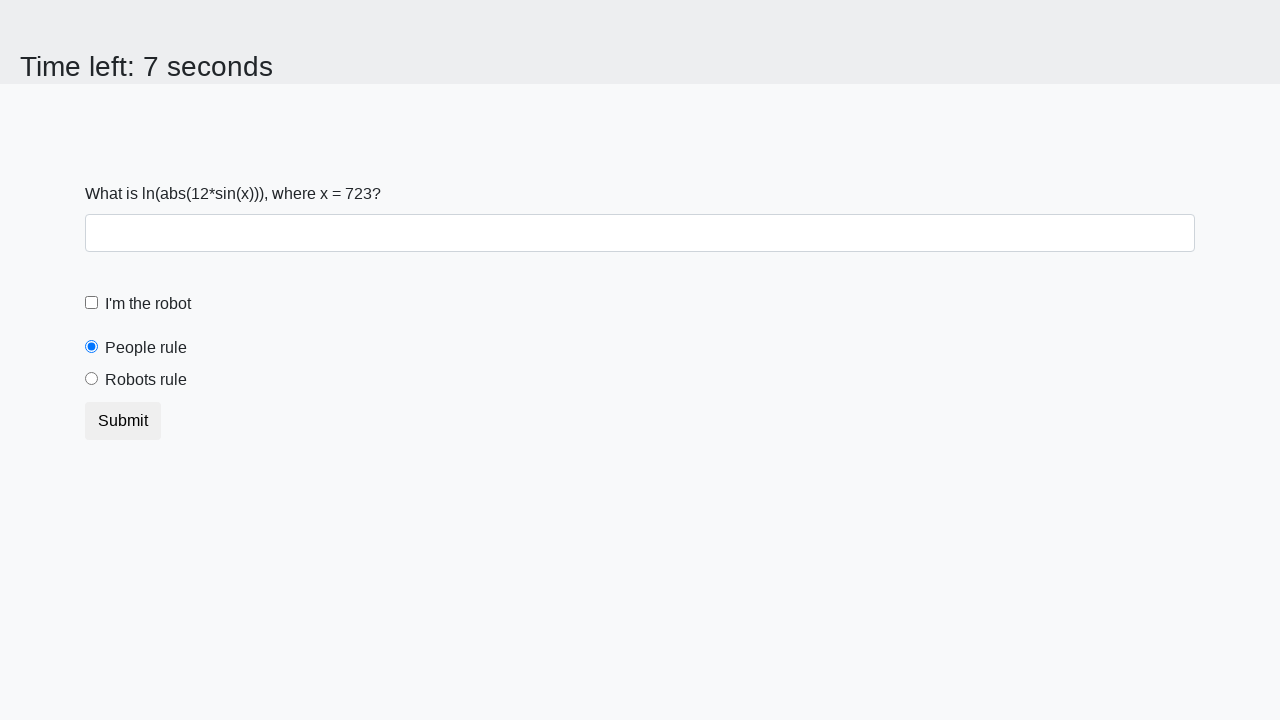

Located the input value element
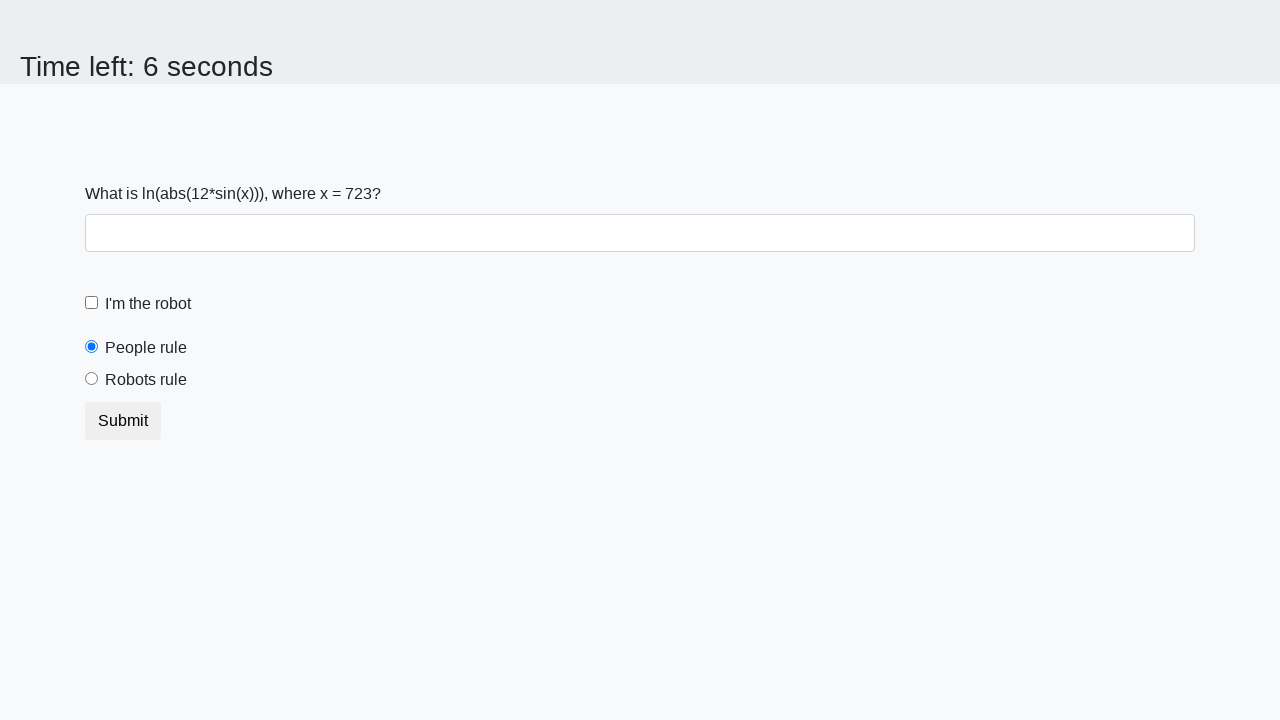

Retrieved the input value from the page
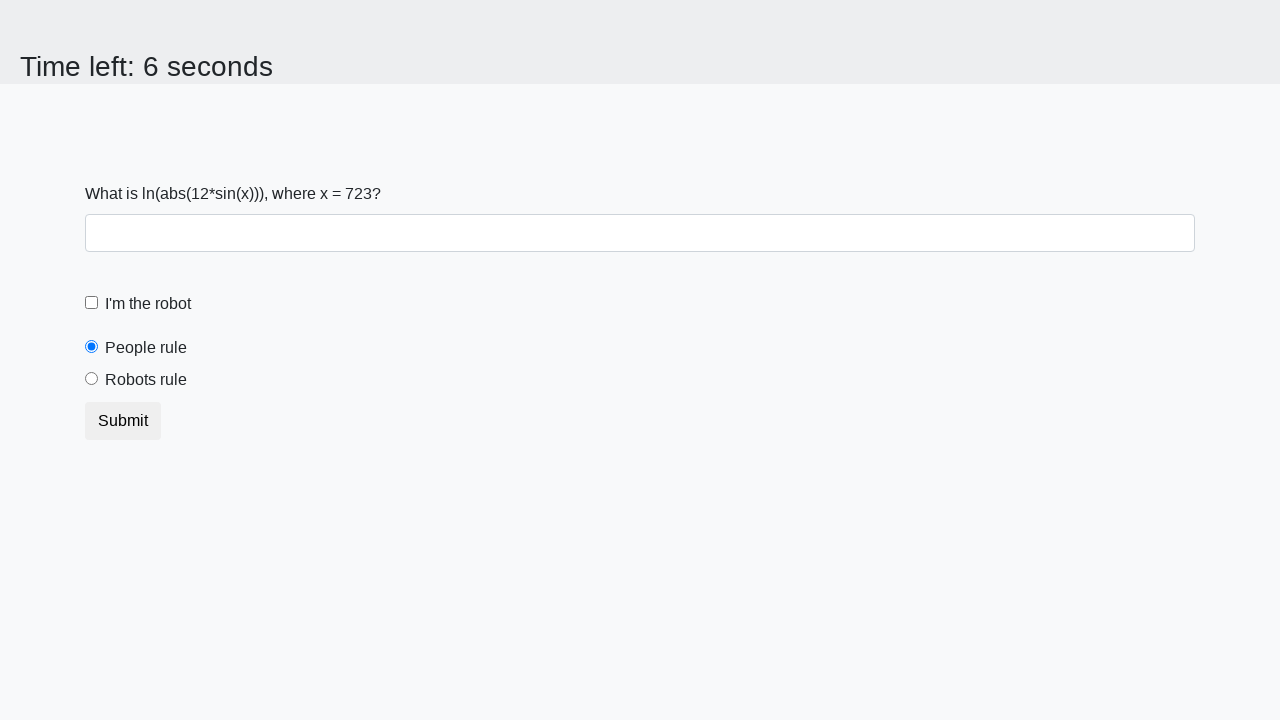

Calculated the answer using logarithmic formula: 1.6179339067019456
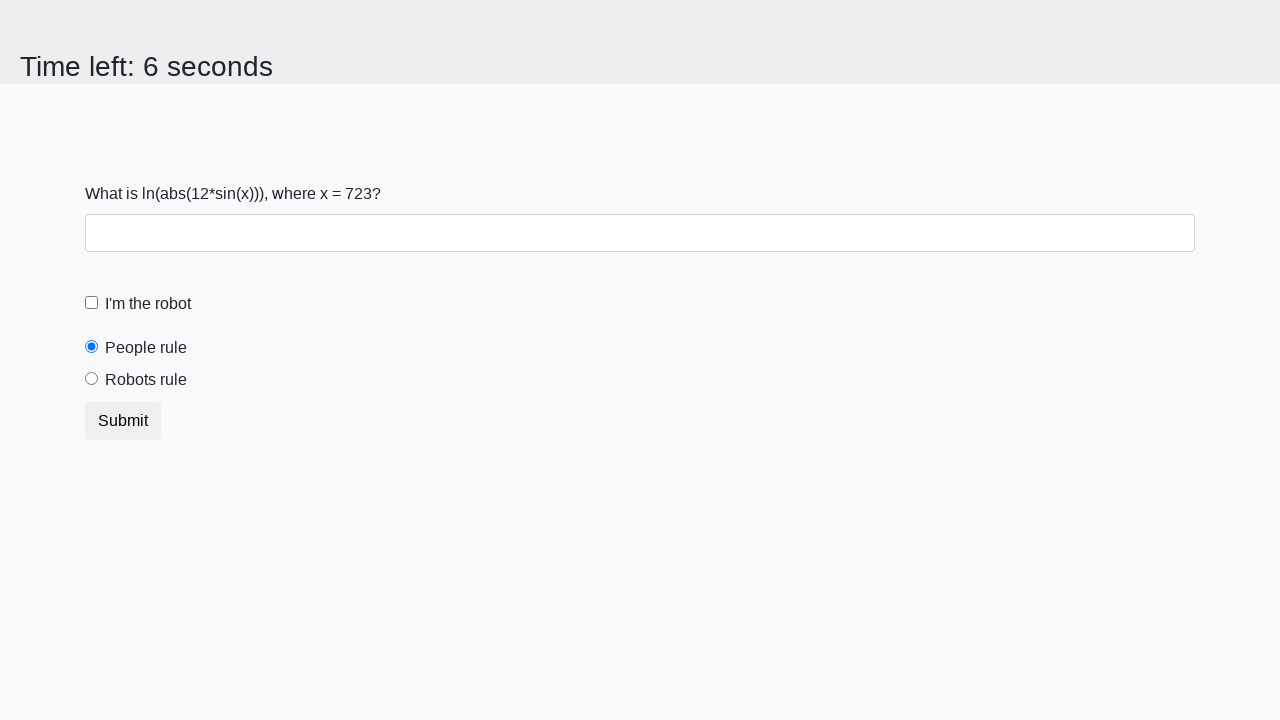

Filled in the calculated answer in the answer field on #answer
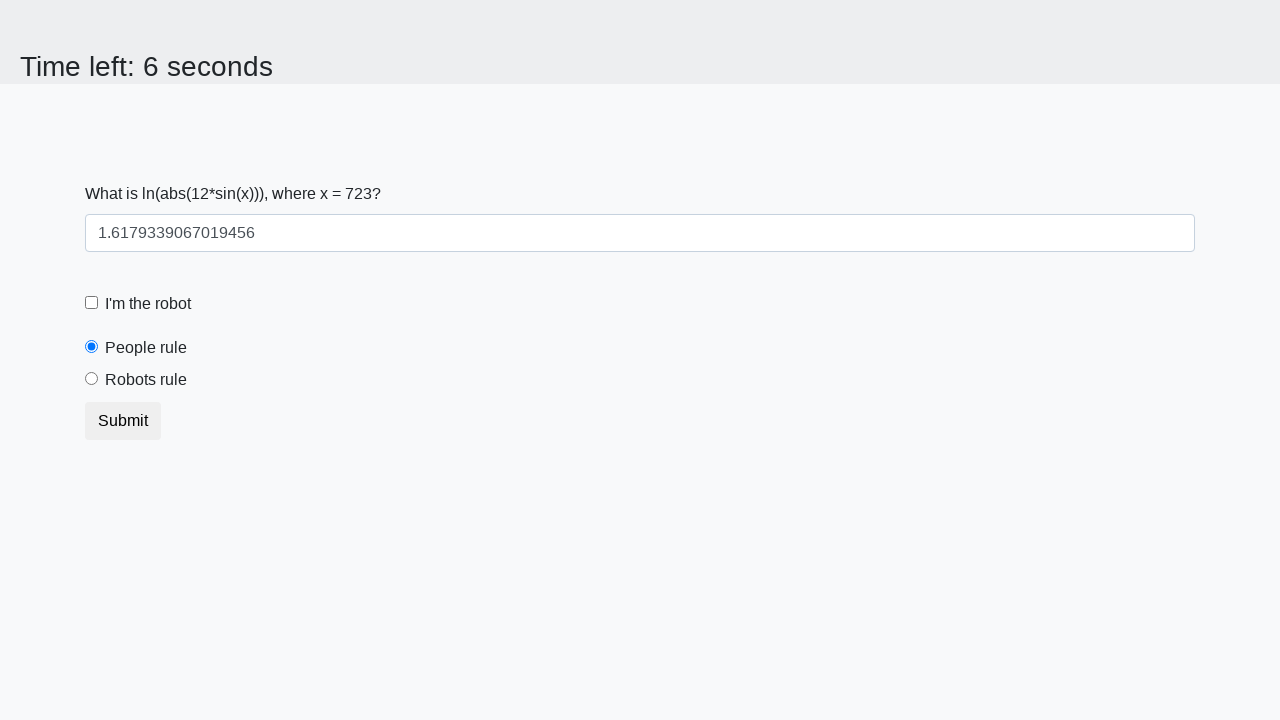

Checked the robot checkbox at (148, 304) on label[for='robotCheckbox']
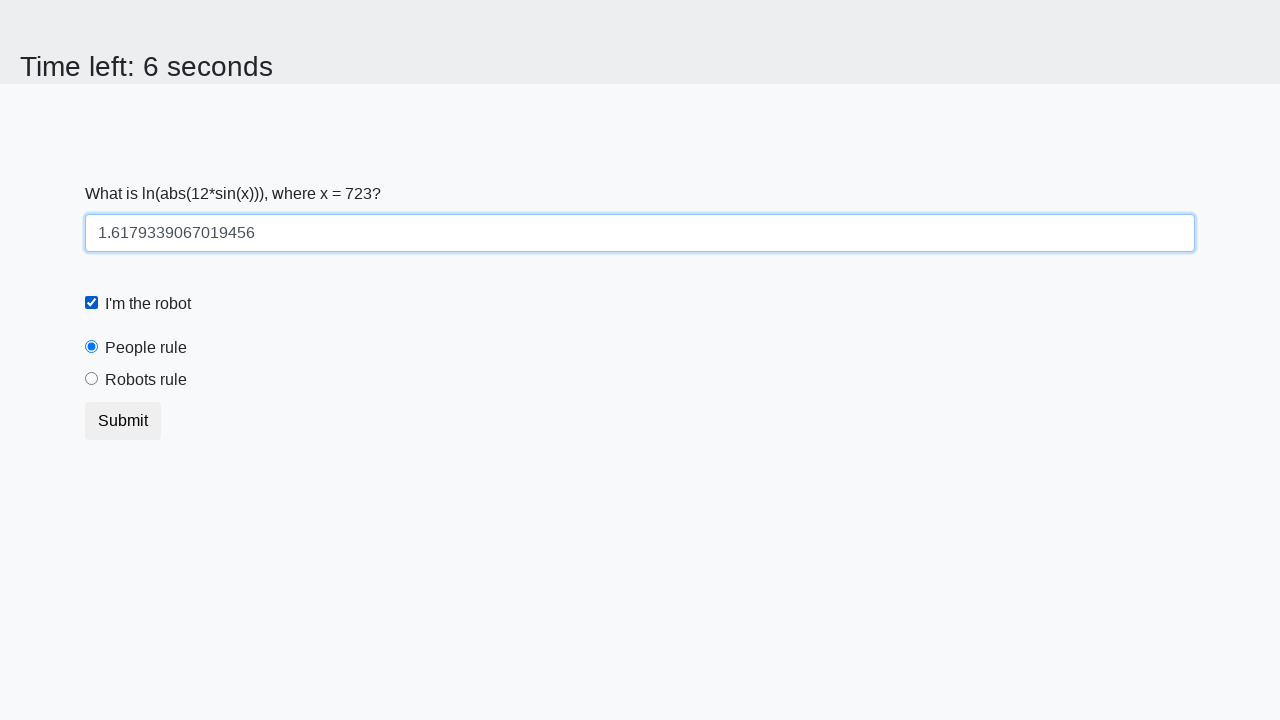

Selected the 'robots' radio button option at (92, 379) on input[value='robots']
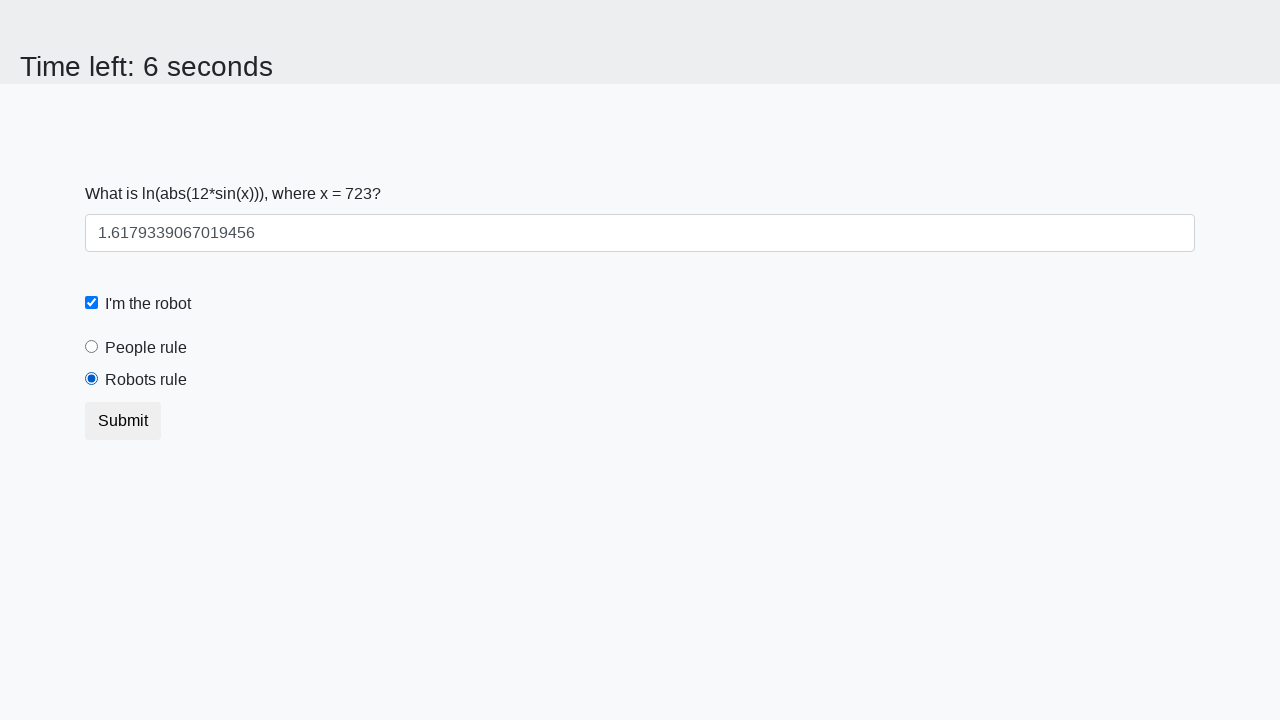

Clicked the submit button to complete the form at (123, 421) on button.btn
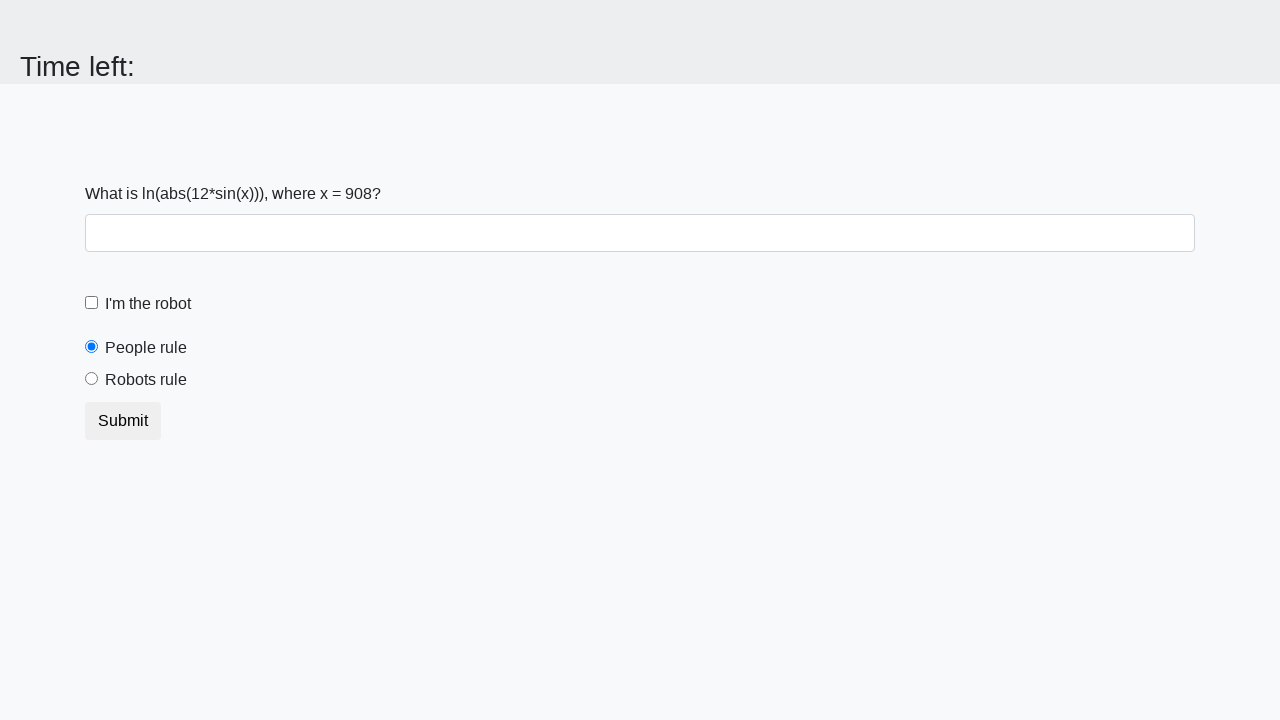

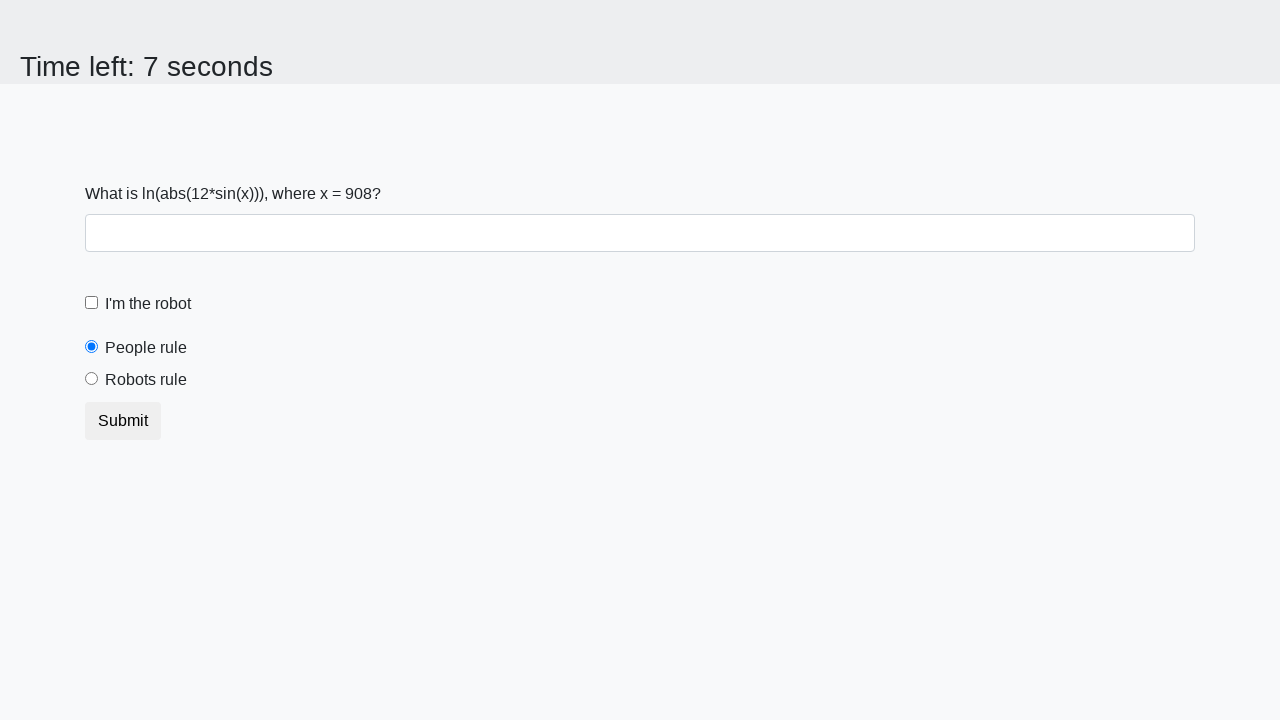